Tests flight booking form by selecting origin and destination cities (Chandigarh to Jaipur) on SpiceJet website

Starting URL: https://www.spicejet.com/

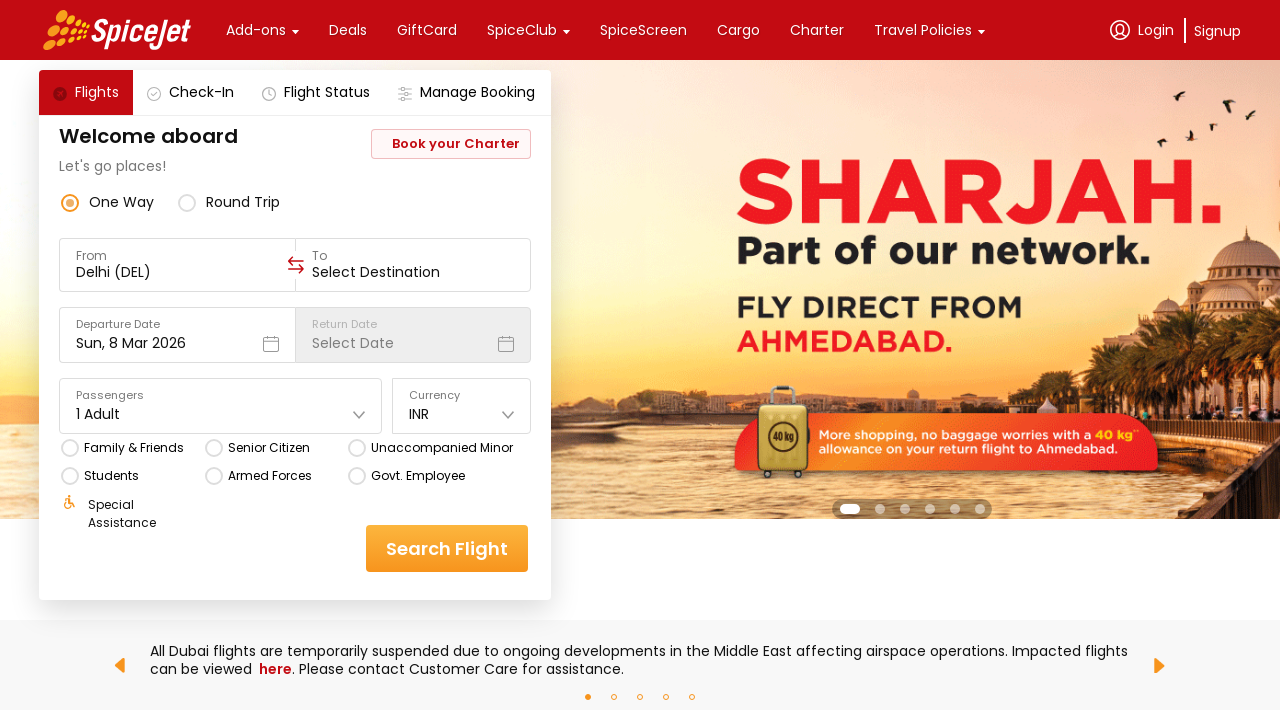

Clicked on origin/destination selector at (177, 265) on div[data-testid='to-testID-origin']
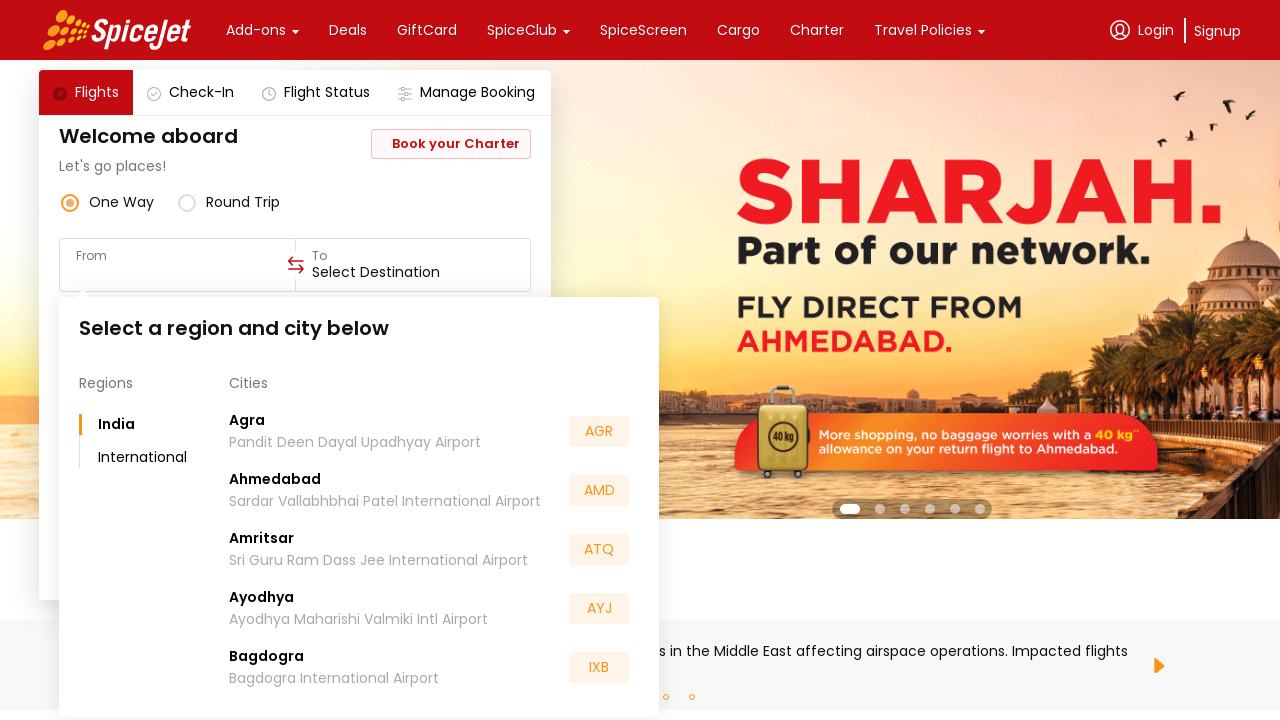

Waited for Chandigarh option to appear in dropdown
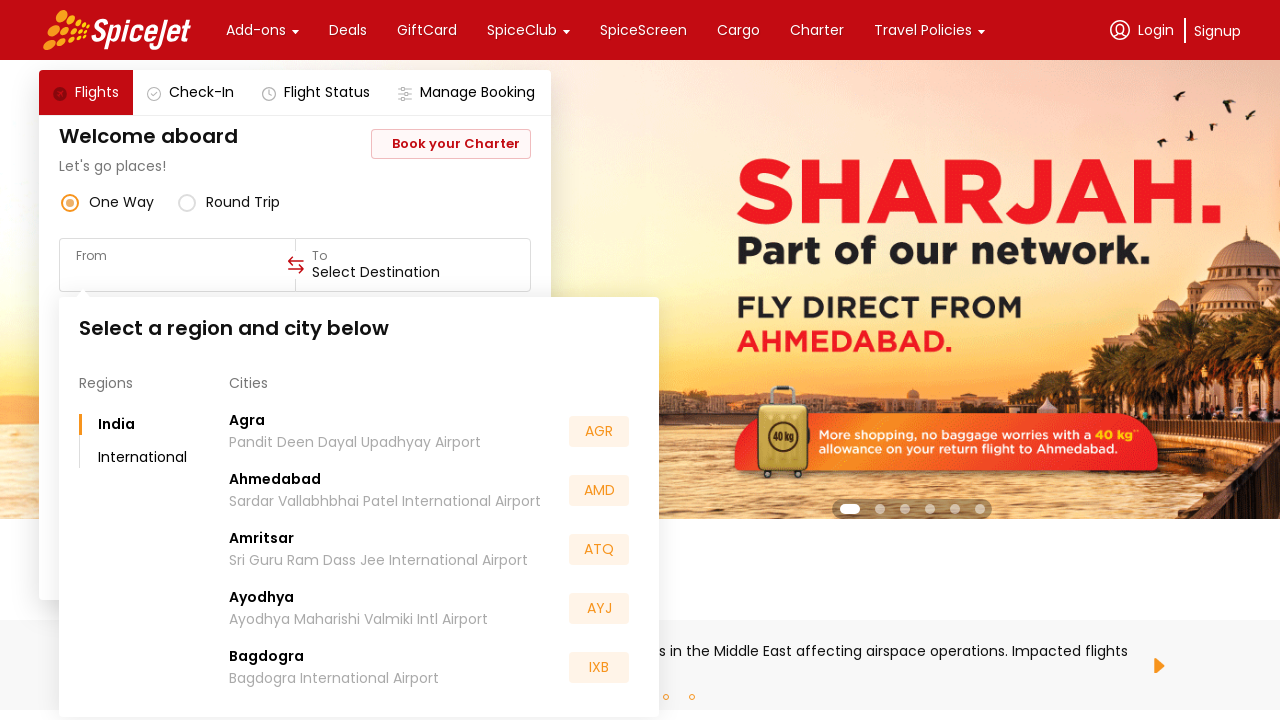

Selected Chandigarh as origin city at (273, 552) on (//div[contains(text(),'Chandigarh')])[1]
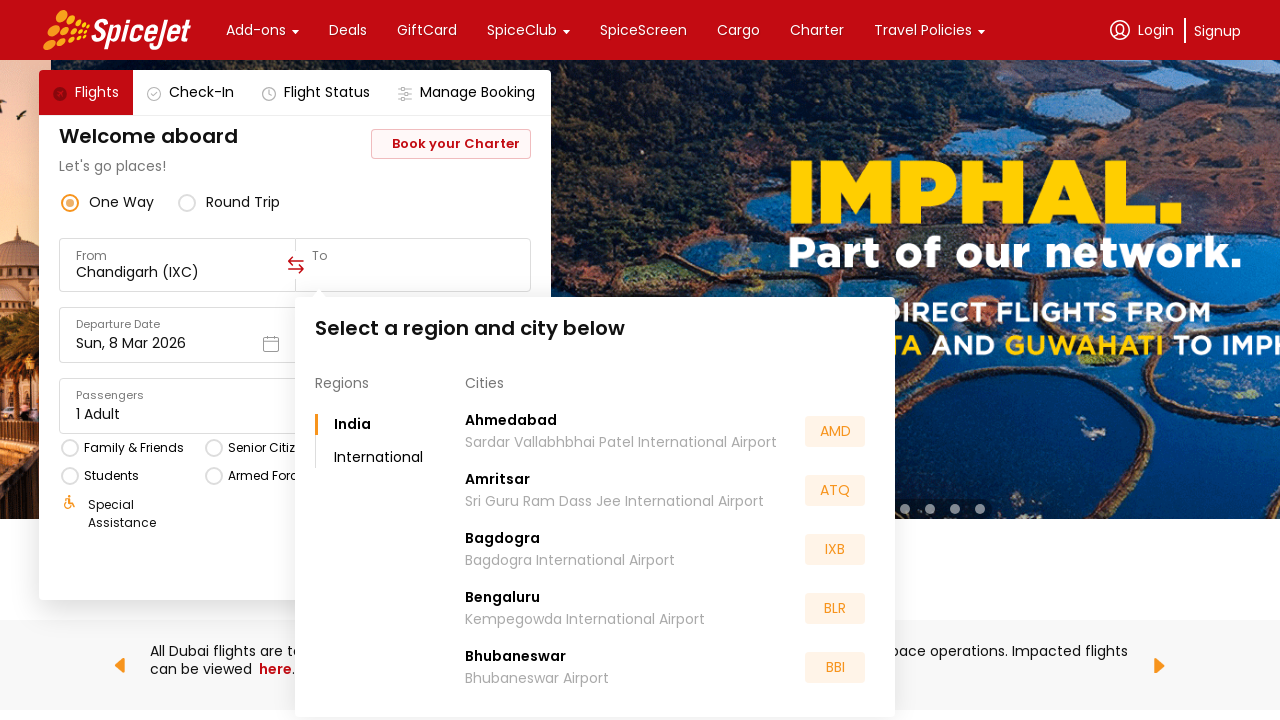

Waited for Jaipur option to appear in dropdown
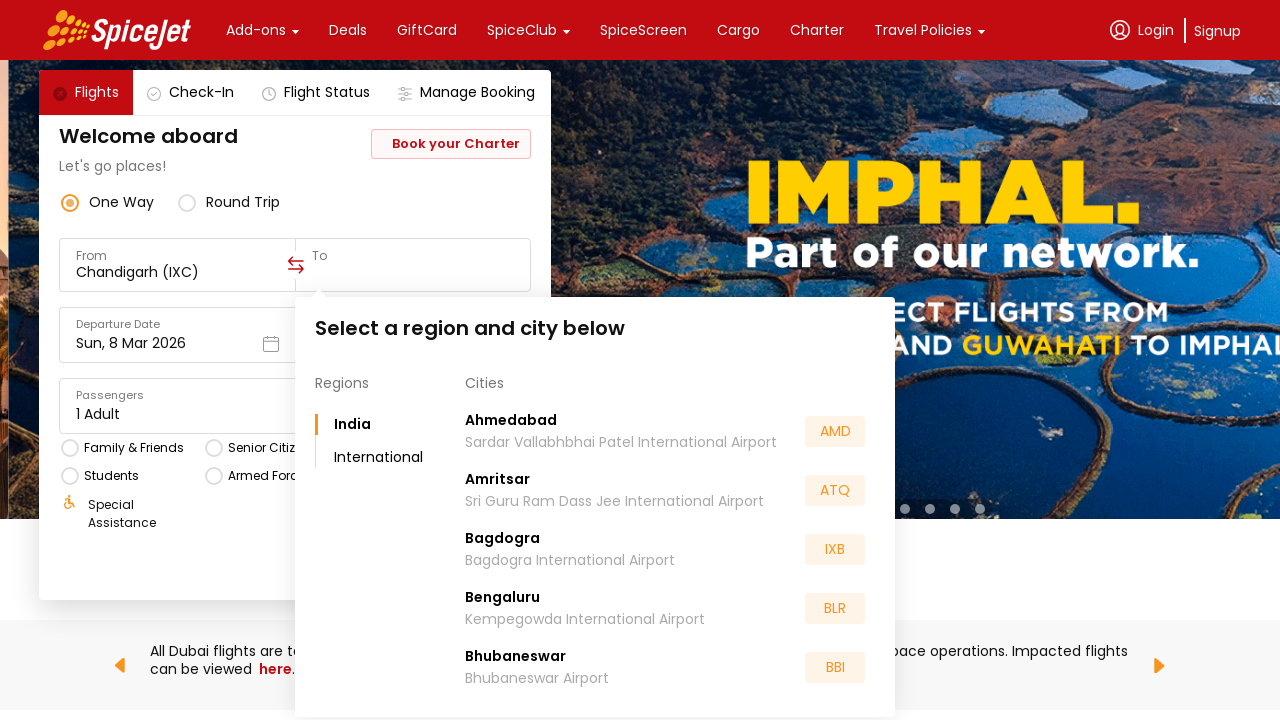

Selected Jaipur as destination city at (488, 552) on (//div[contains(text(),'Jaipur')])[1]
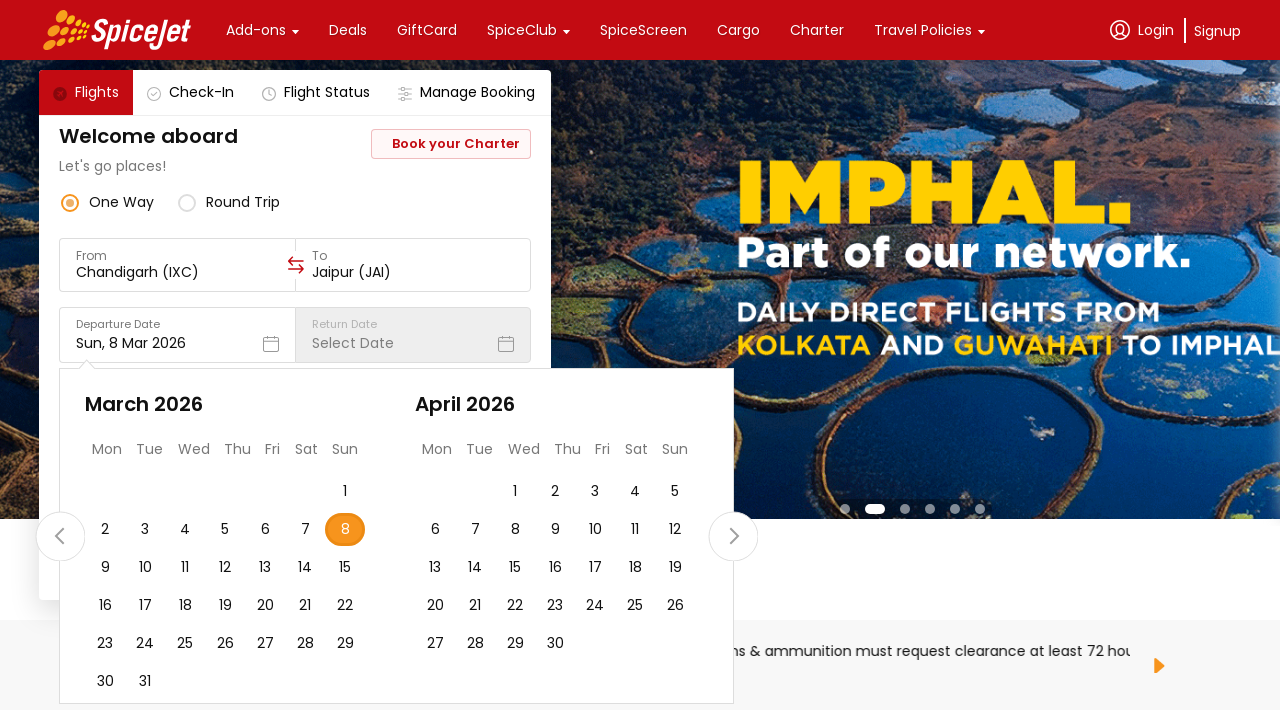

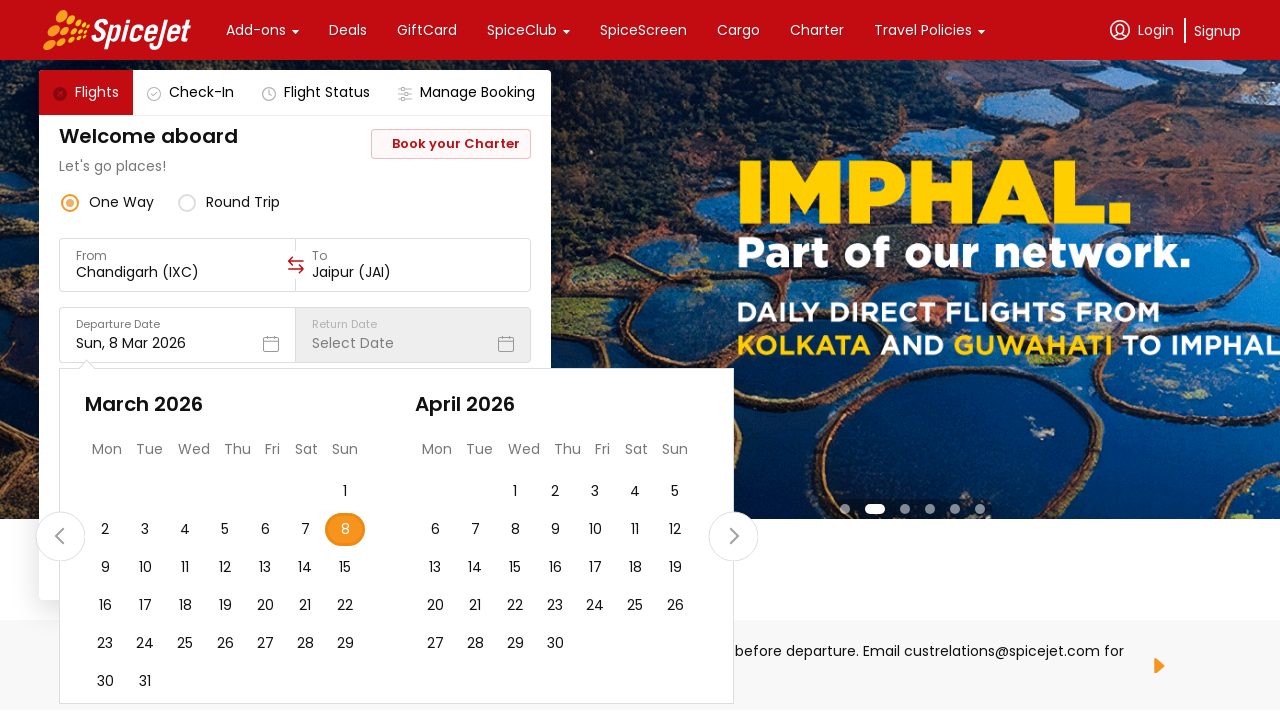